Tests dropdown selection functionality by navigating to the Dropdown page and selecting an option by index

Starting URL: https://practice.cydeo.com/

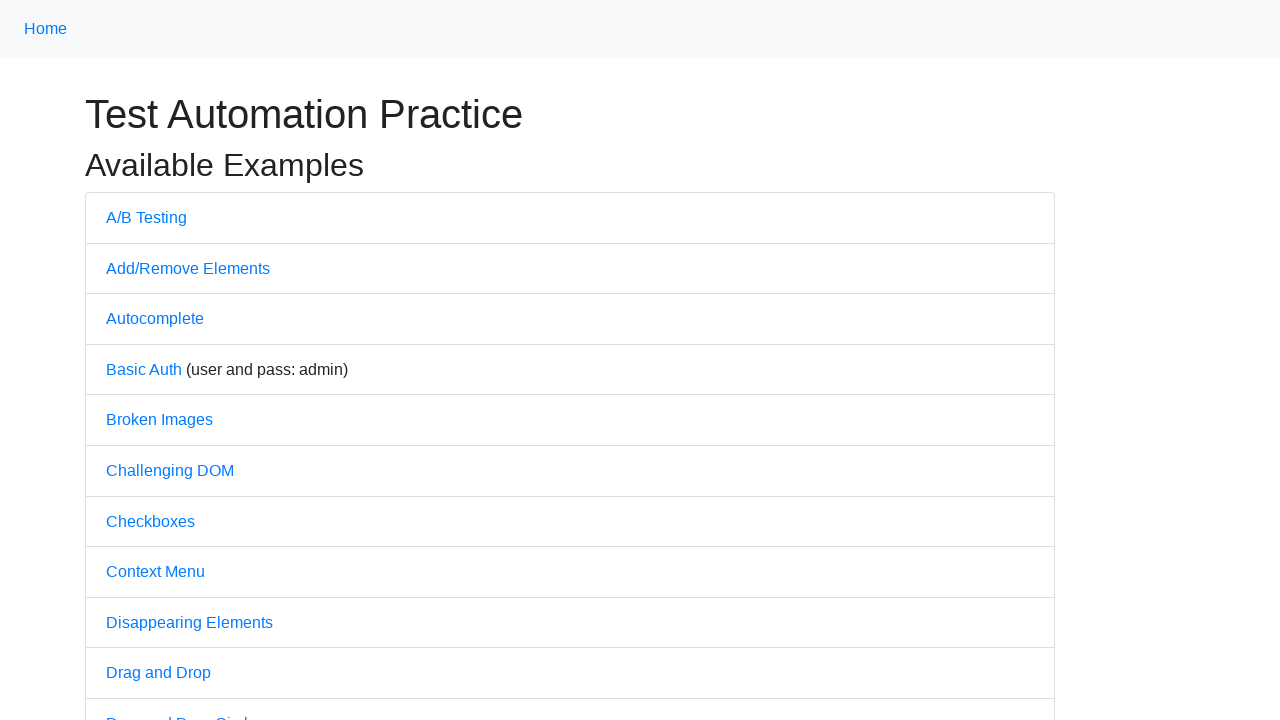

Clicked on Dropdown link to navigate to dropdown page at (143, 360) on internal:text="Dropdown"i
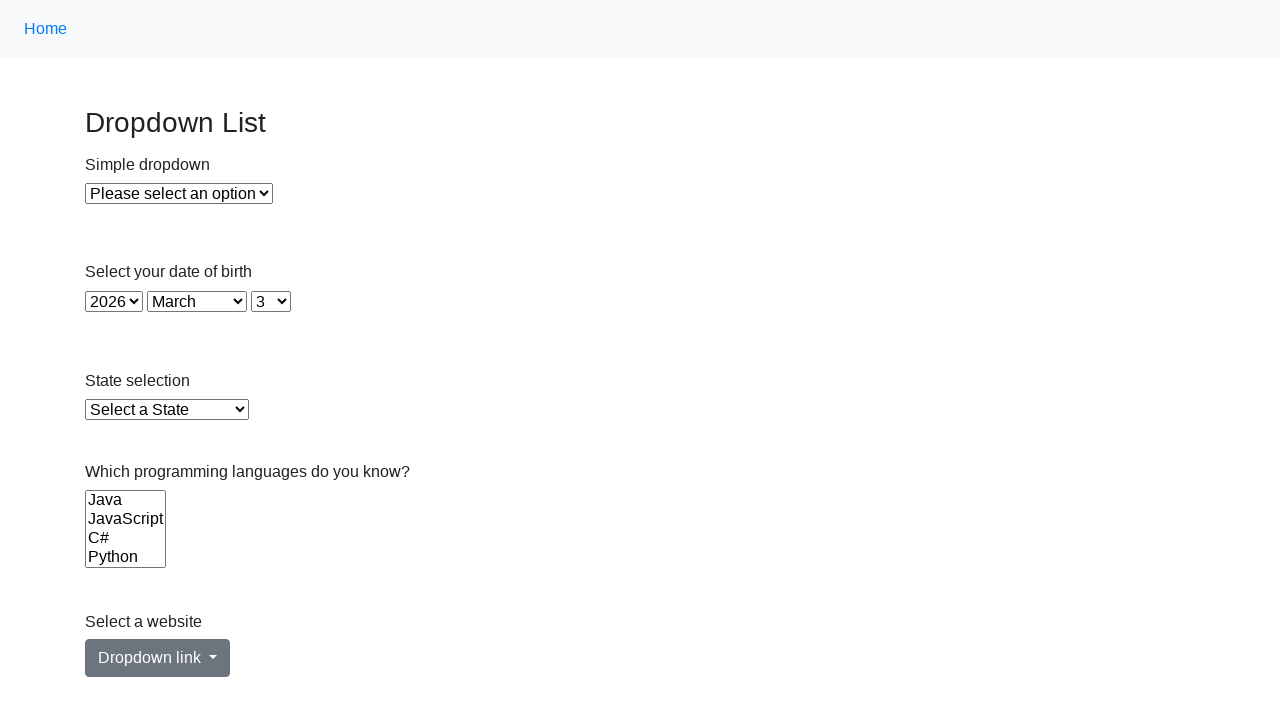

Selected option by index 1 from the dropdown on xpath=//select[@id='dropdown']
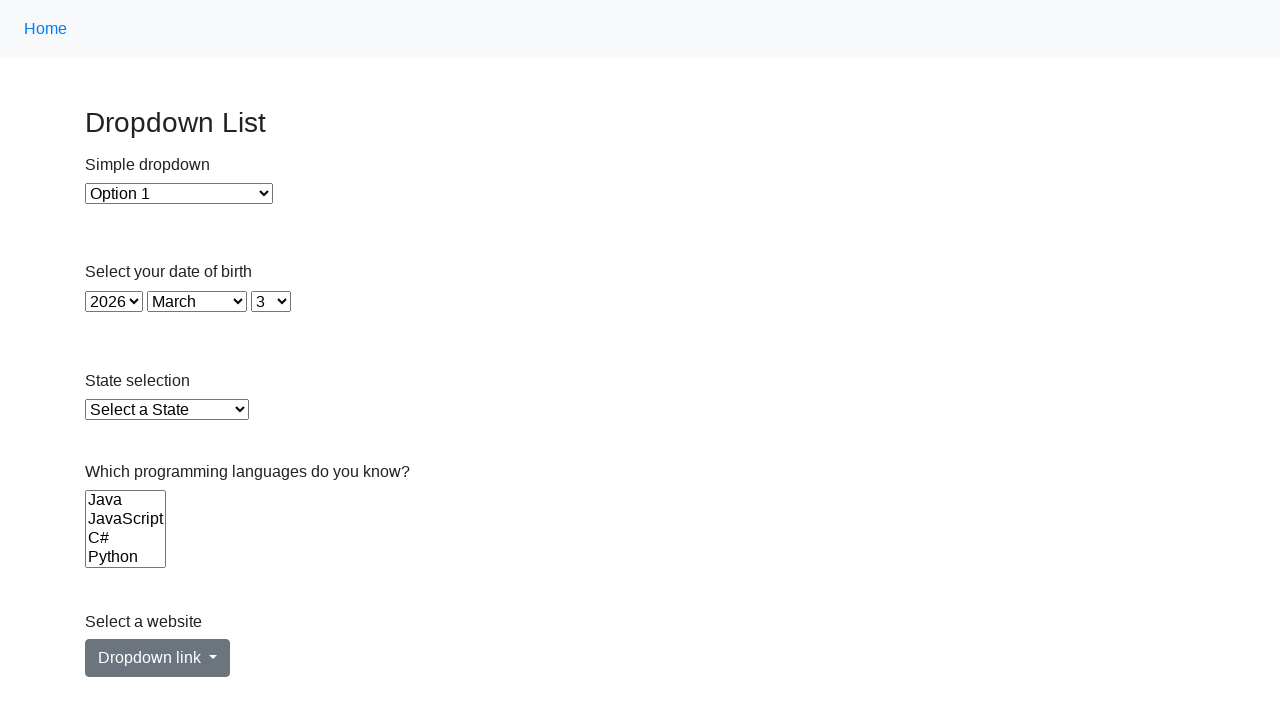

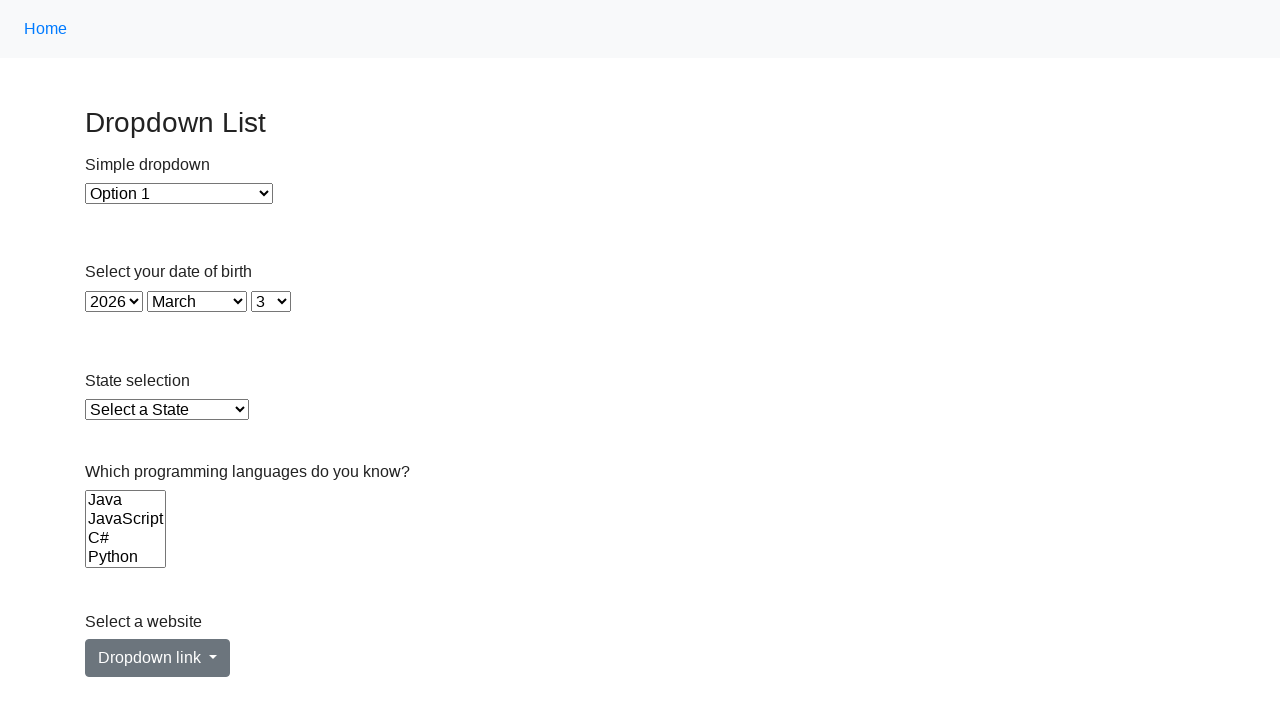